Tests that clicking Clear completed removes completed items from the list

Starting URL: https://demo.playwright.dev/todomvc

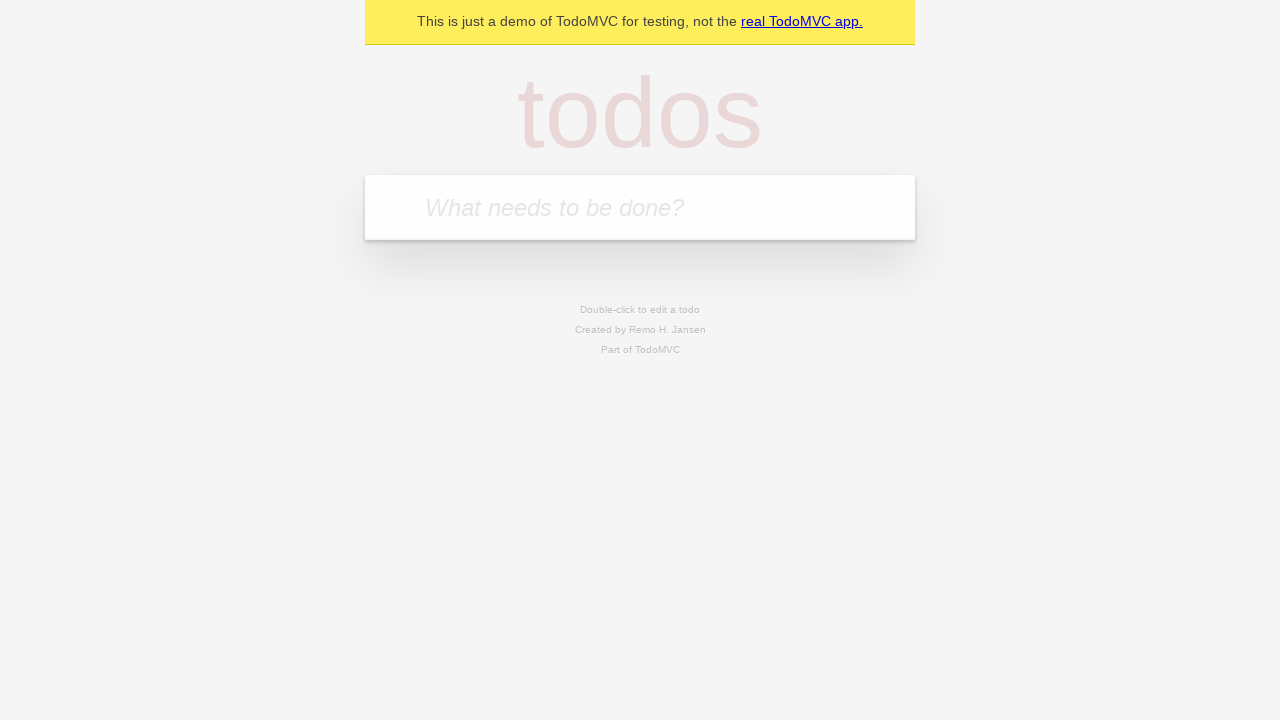

Filled todo input with 'buy some cheese' on internal:attr=[placeholder="What needs to be done?"i]
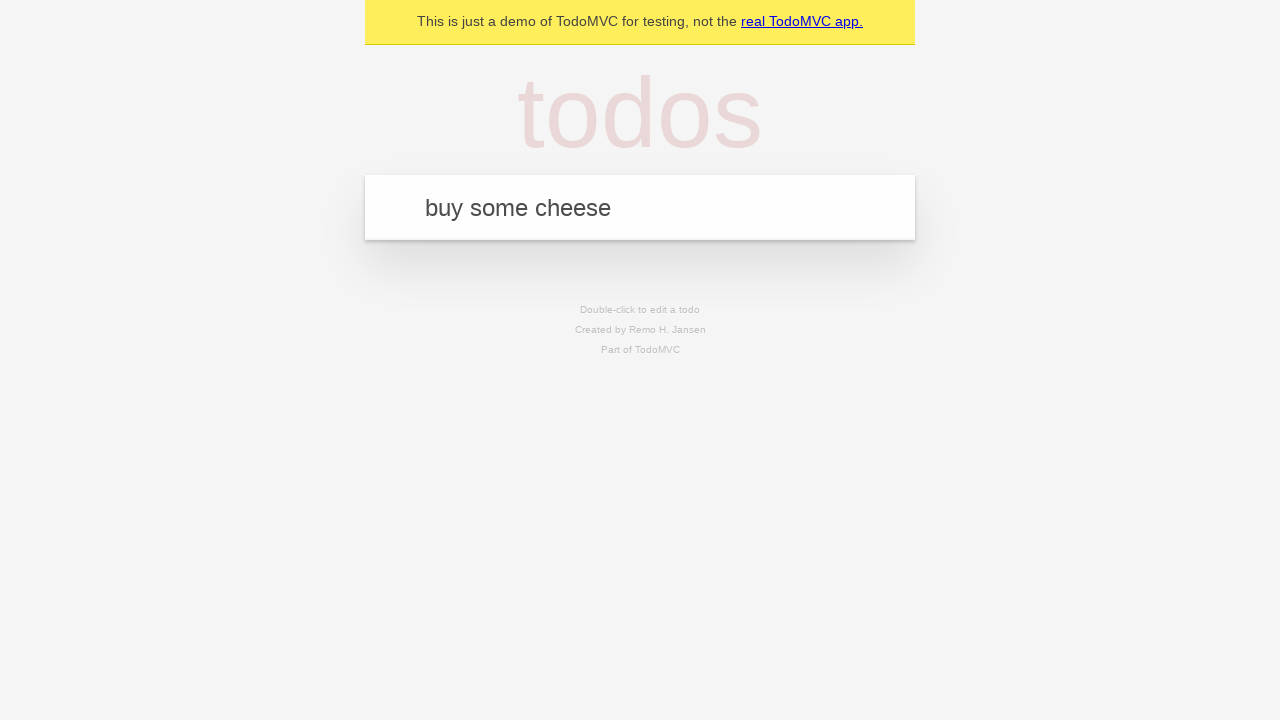

Pressed Enter to add todo 'buy some cheese' on internal:attr=[placeholder="What needs to be done?"i]
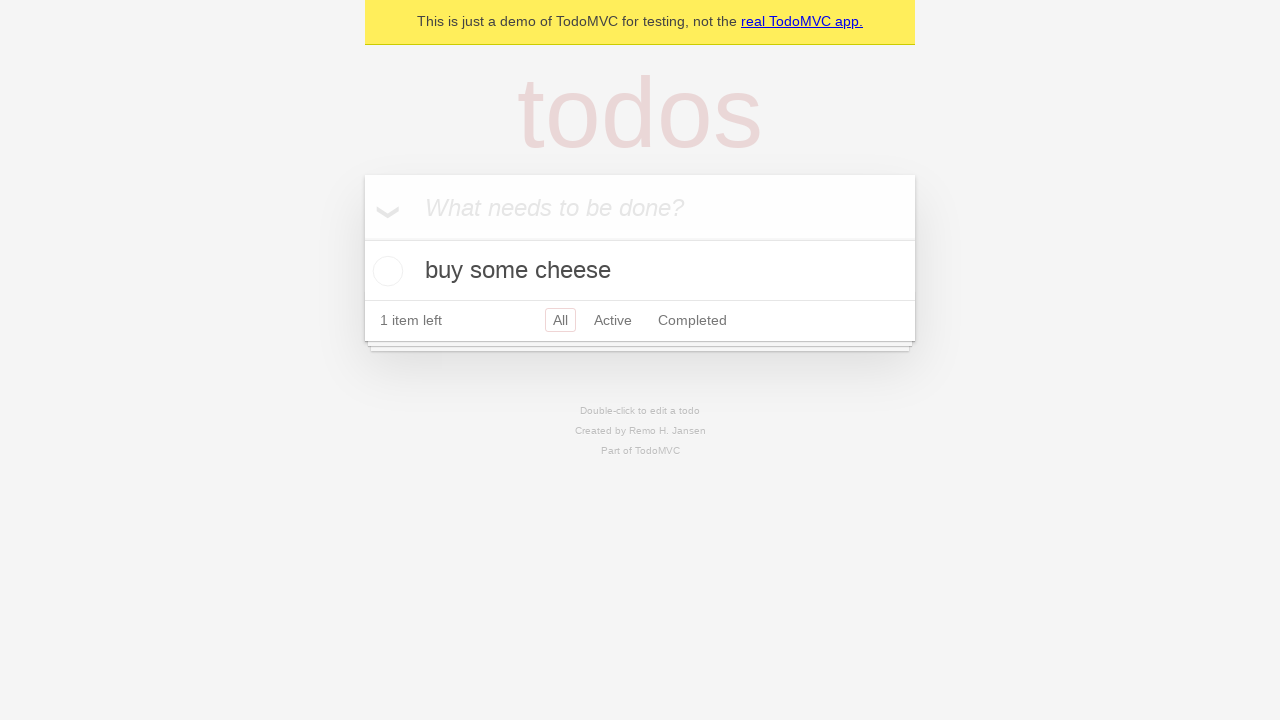

Filled todo input with 'feed the cat' on internal:attr=[placeholder="What needs to be done?"i]
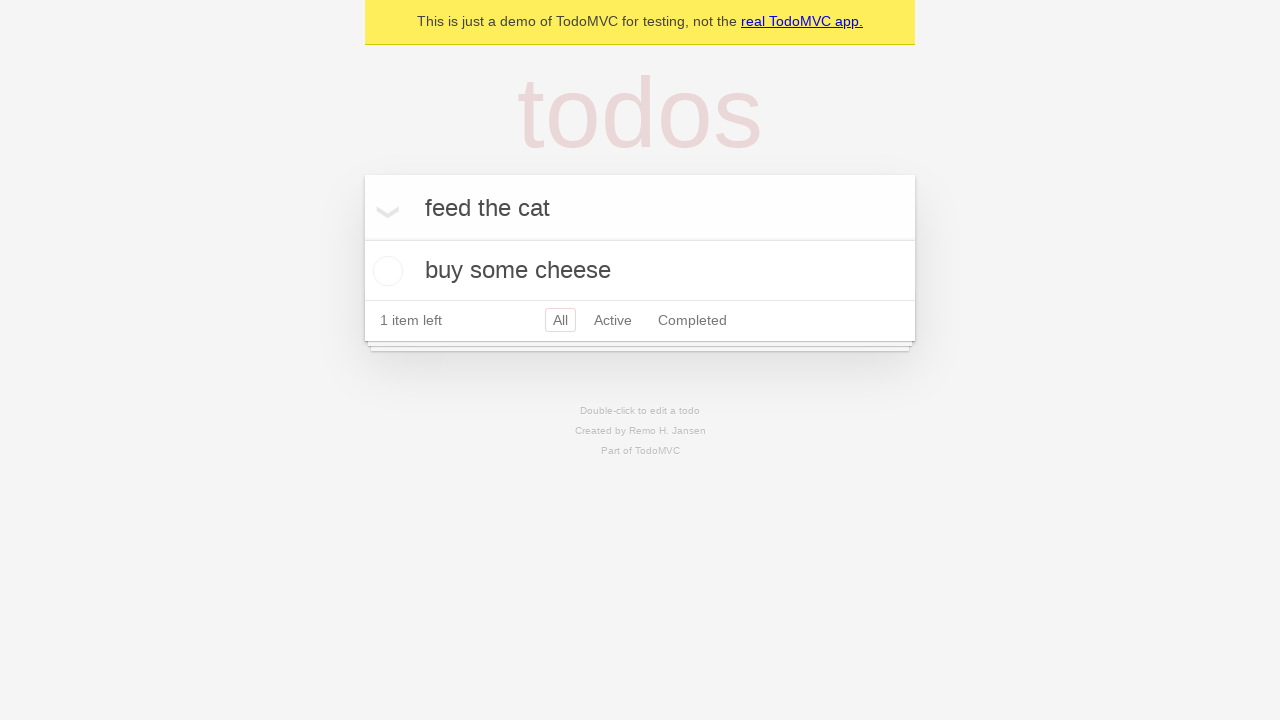

Pressed Enter to add todo 'feed the cat' on internal:attr=[placeholder="What needs to be done?"i]
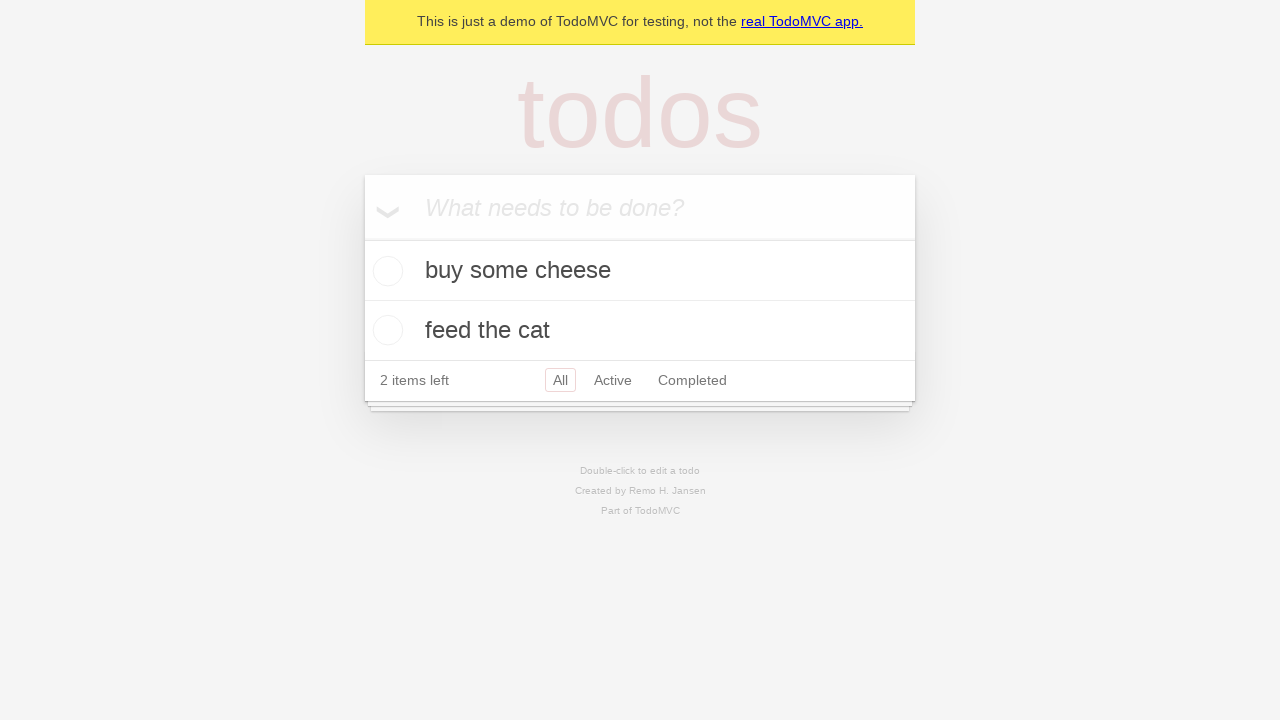

Filled todo input with 'book a doctors appointment' on internal:attr=[placeholder="What needs to be done?"i]
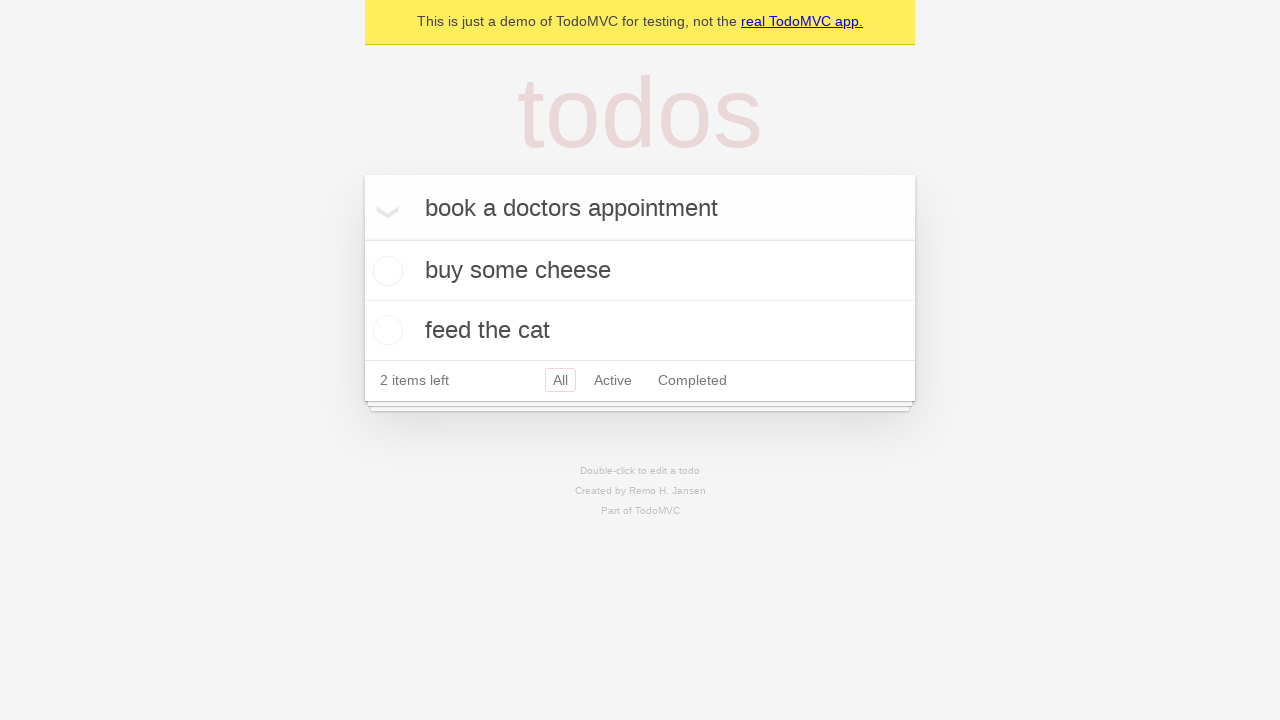

Pressed Enter to add todo 'book a doctors appointment' on internal:attr=[placeholder="What needs to be done?"i]
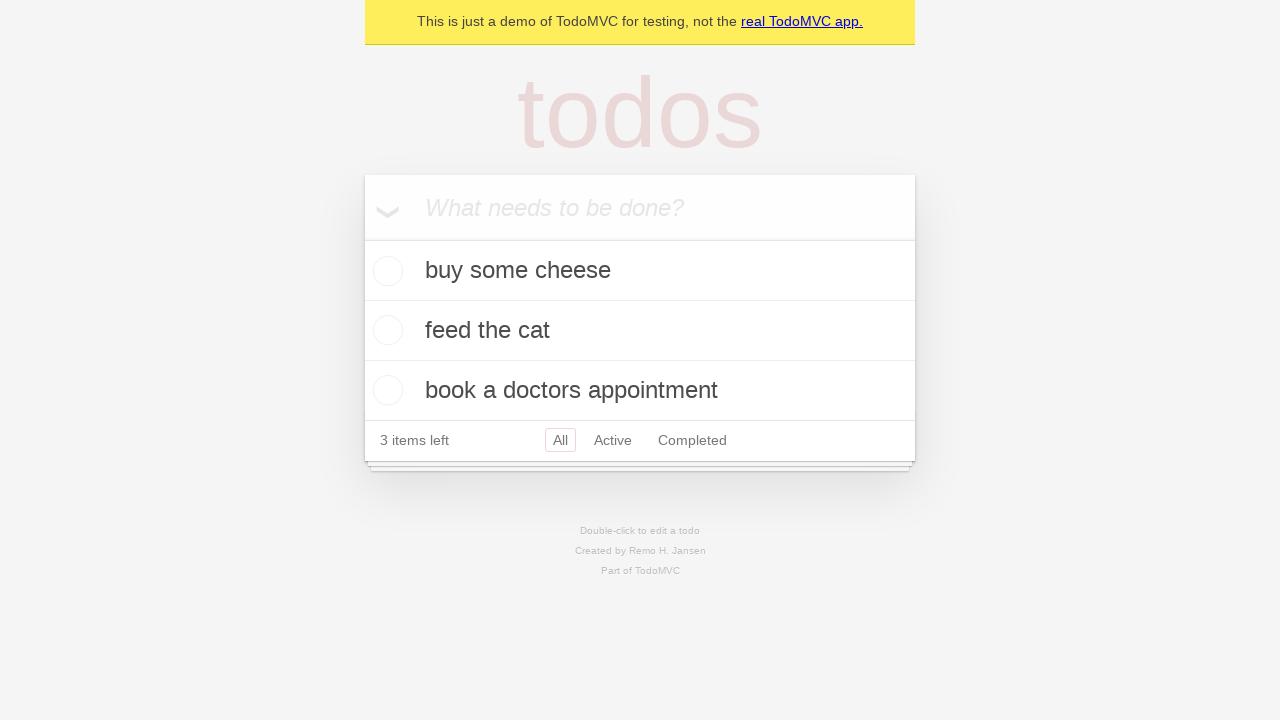

Checked the second todo item as completed at (385, 330) on internal:testid=[data-testid="todo-item"s] >> nth=1 >> internal:role=checkbox
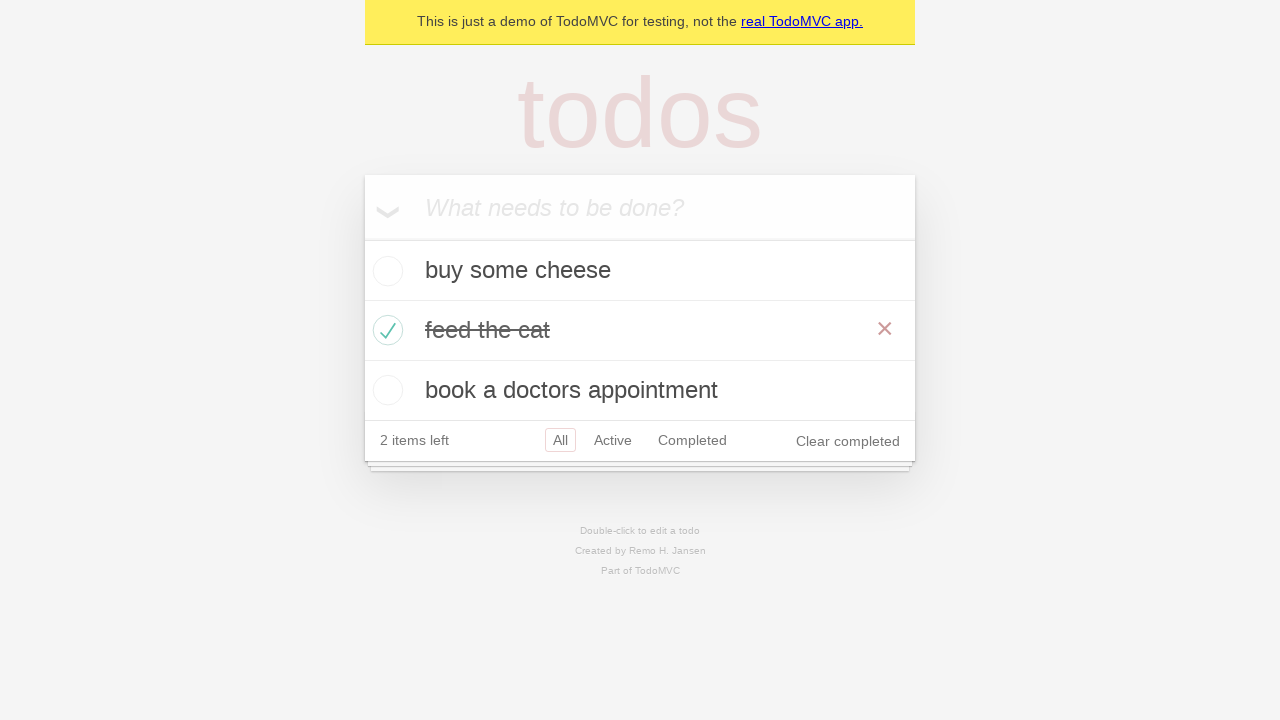

Clicked 'Clear completed' button to remove completed items at (848, 441) on internal:role=button[name="Clear completed"i]
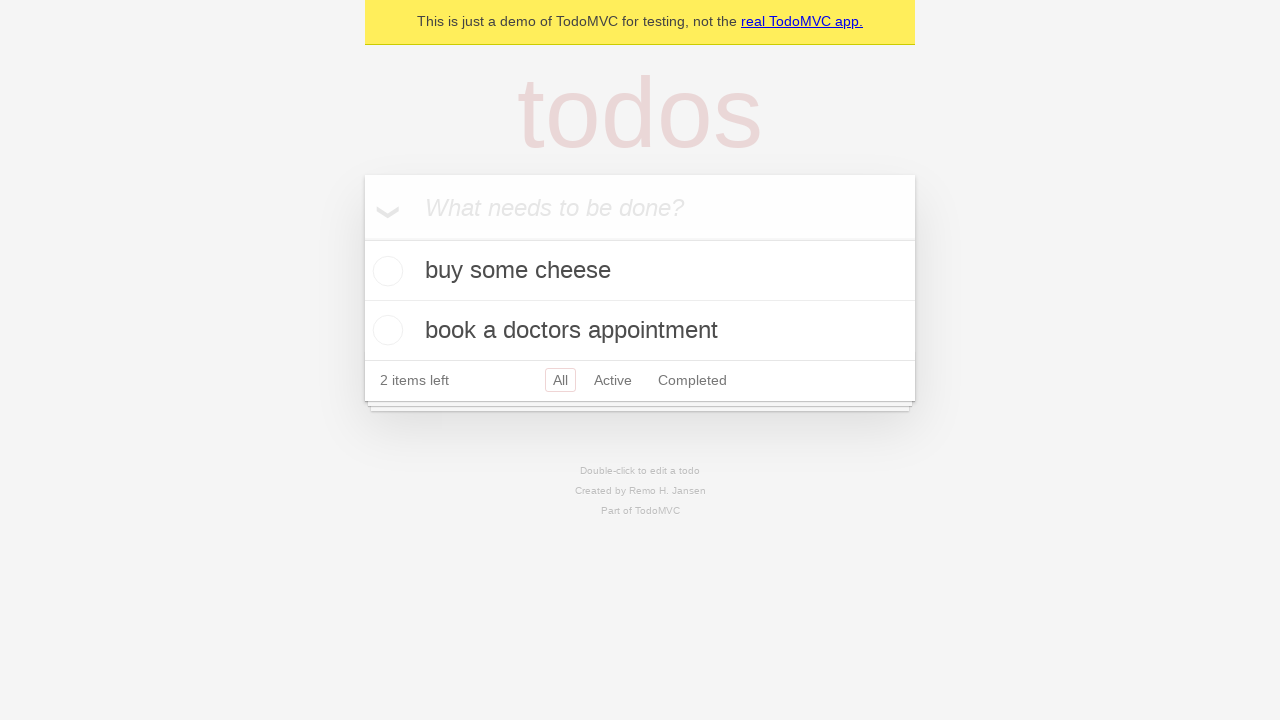

Verified todo list updated after clearing completed items
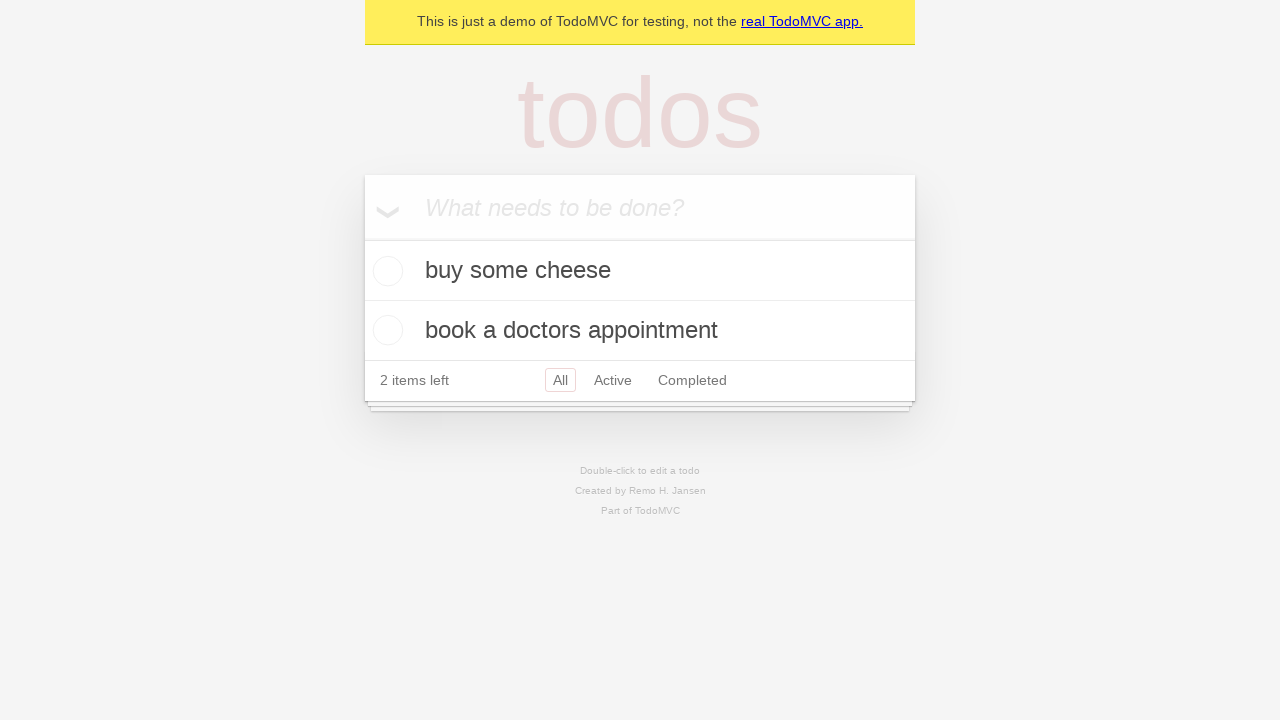

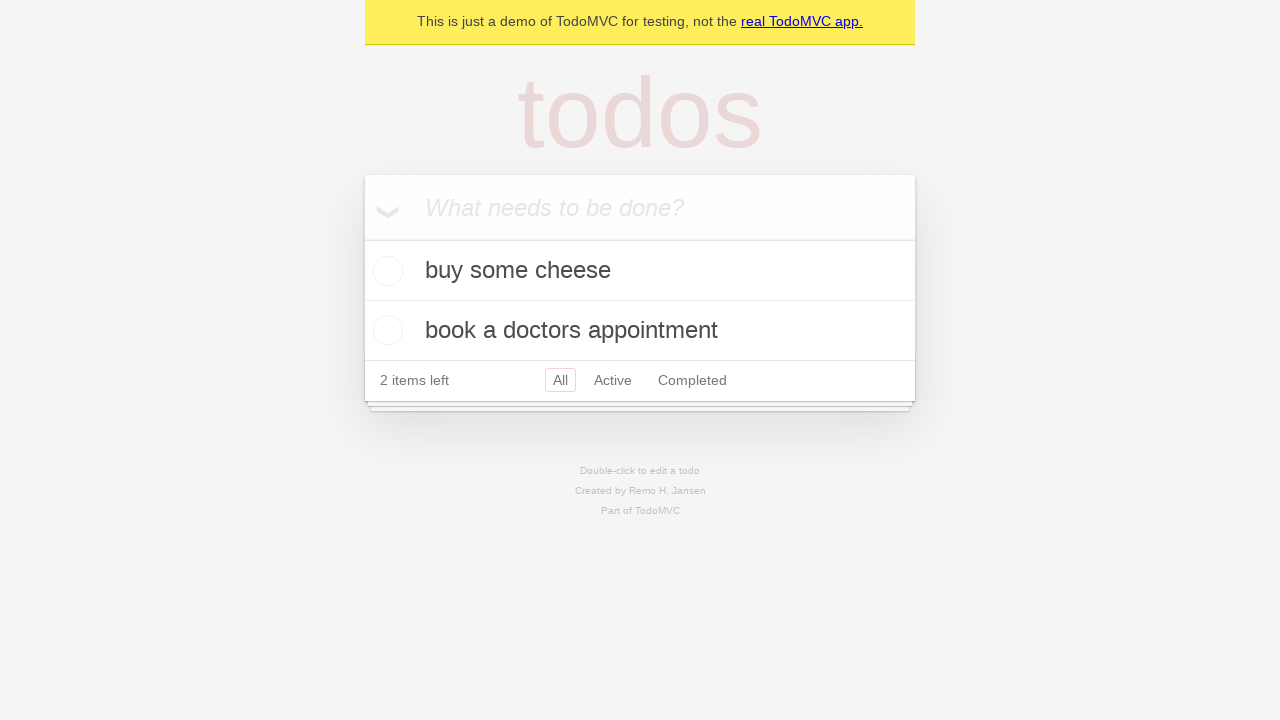